Navigates to OrangeHRM demo page and verifies the page title is "OrangeHRM"

Starting URL: https://opensource-demo.orangehrmlive.com/web/index.php/auth/login

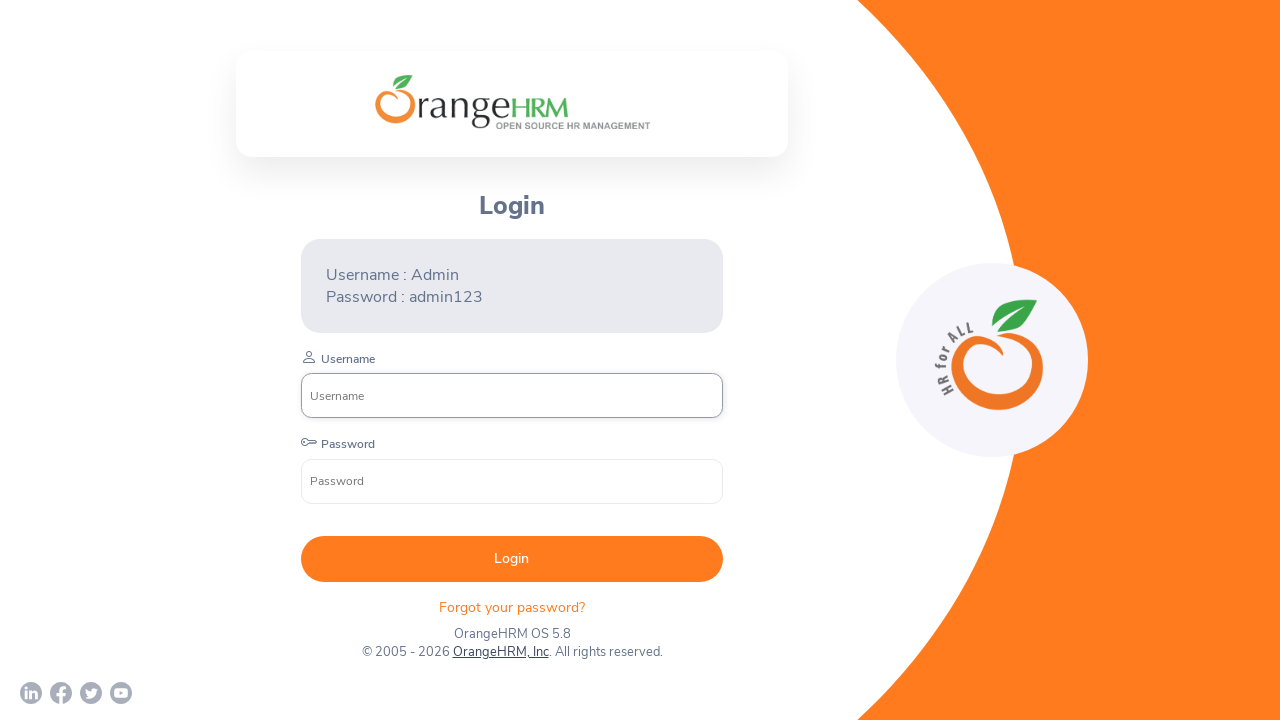

Verified page title is 'OrangeHRM'
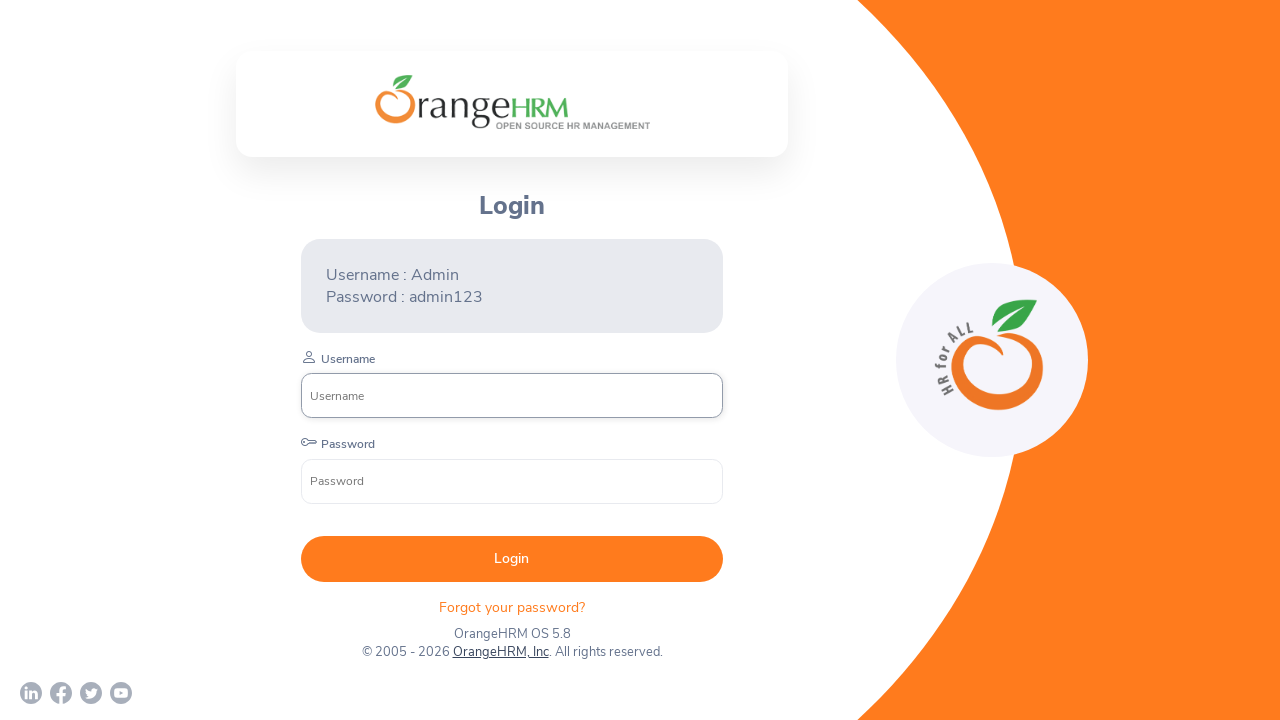

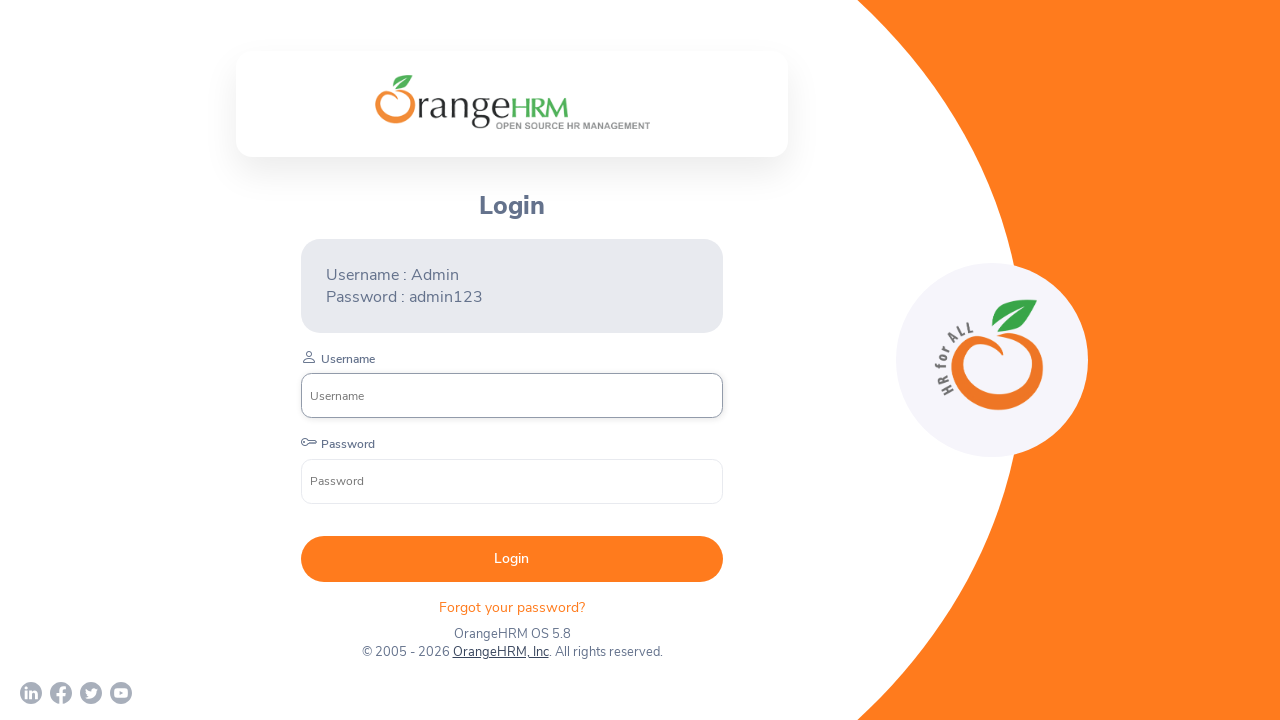